Tests handling of multiple browser pages/tabs by navigating to a page, clicking a link that opens a new tab, and verifying an element on the newly opened page.

Starting URL: https://opensource-demo.orangehrmlive.com/web/index.php/auth/login

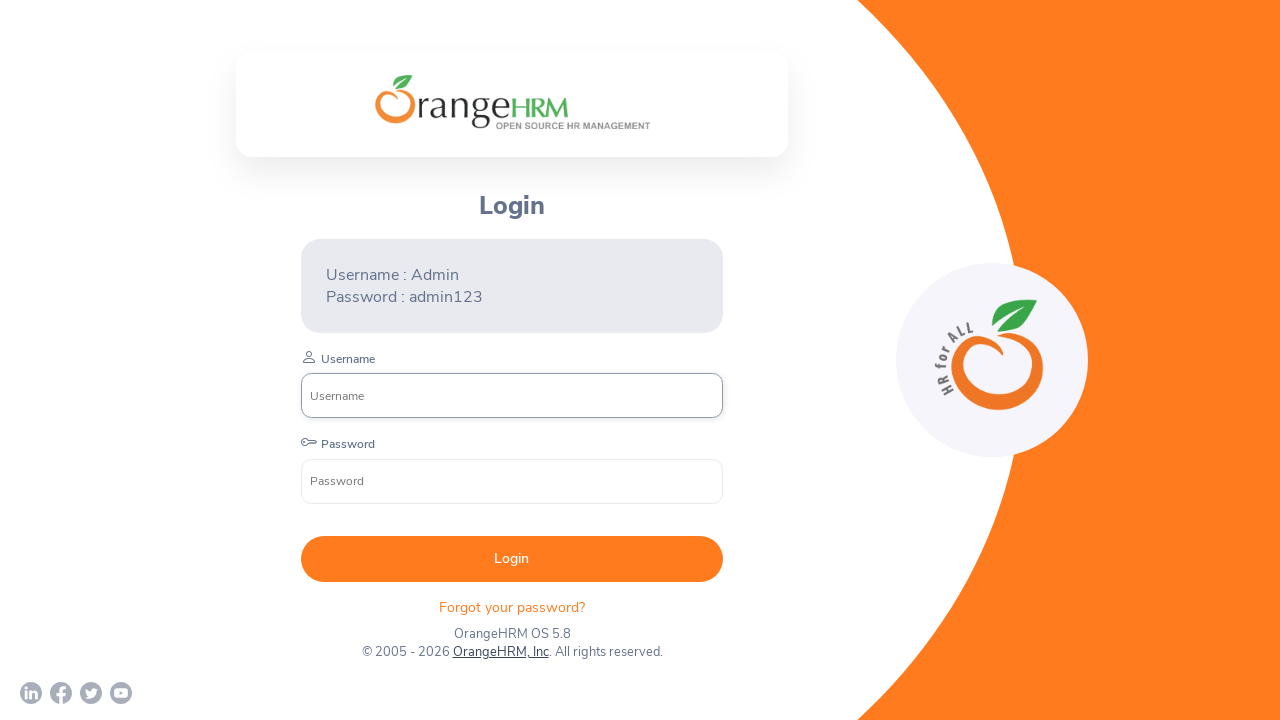

Verified page title is 'OrangeHRM'
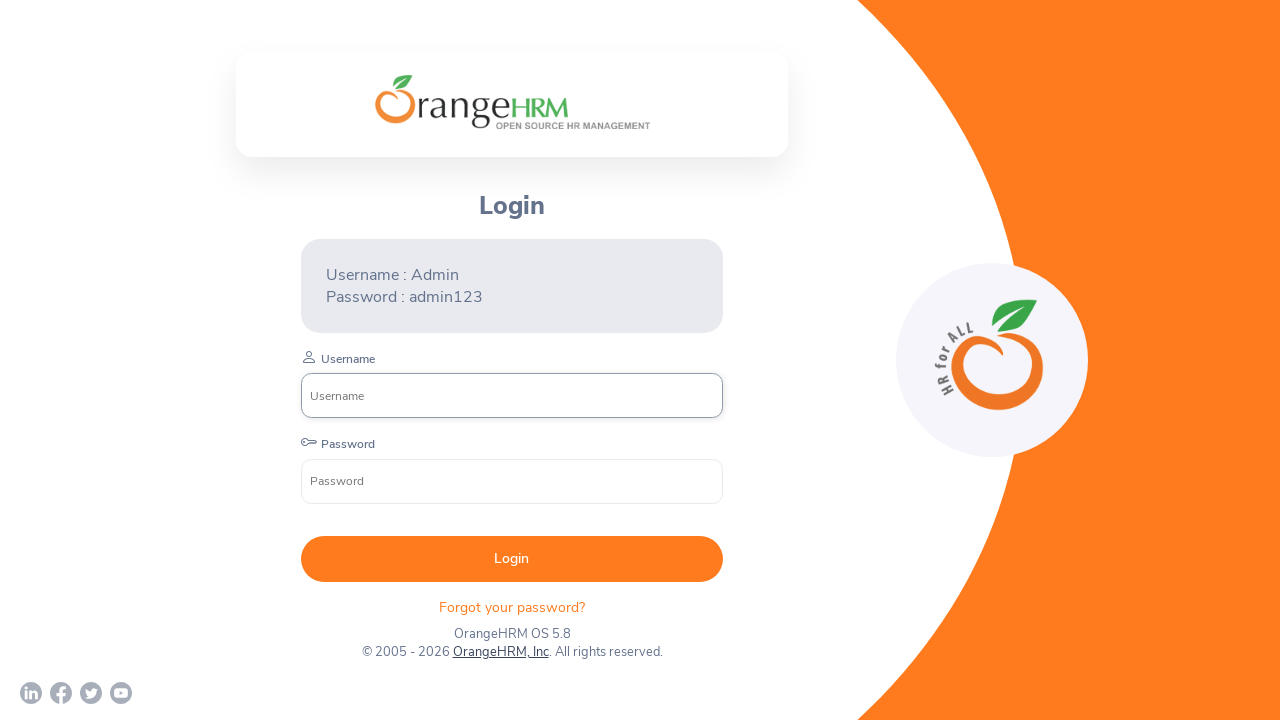

Clicked 'OrangeHRM, Inc' link which opens a new tab at (500, 652) on xpath=//a[text()='OrangeHRM, Inc']
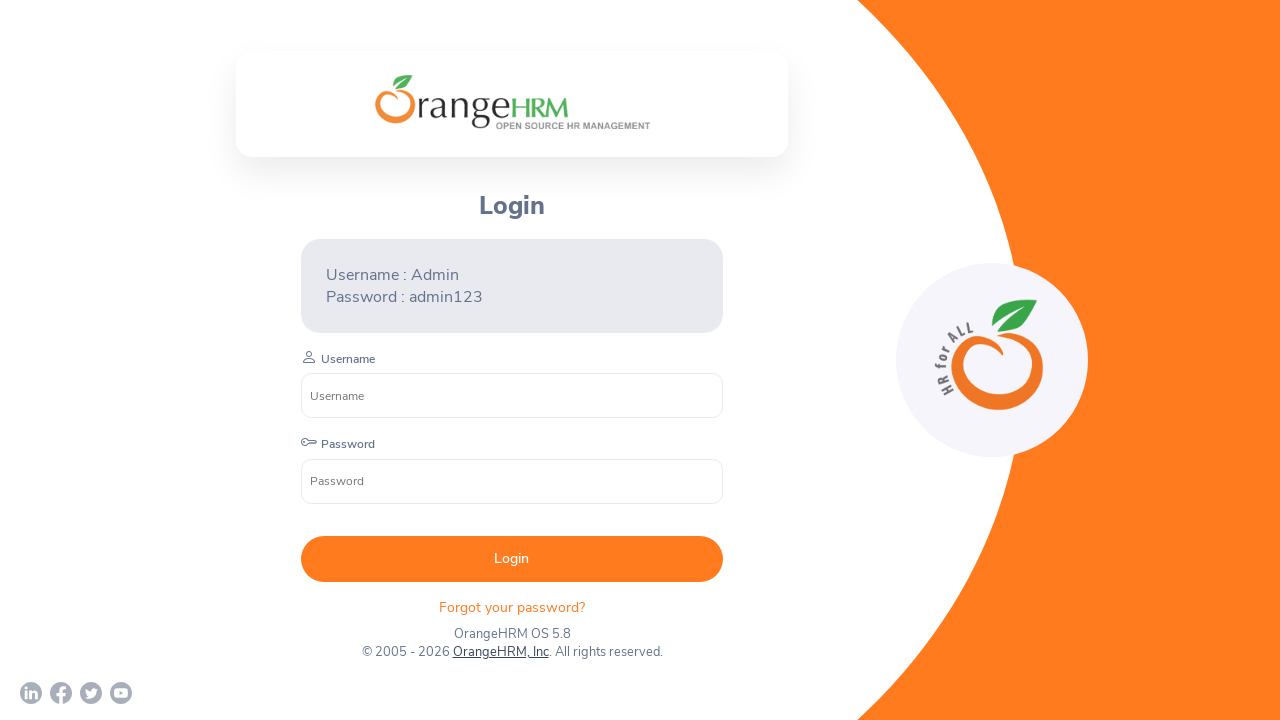

New page/tab opened and captured
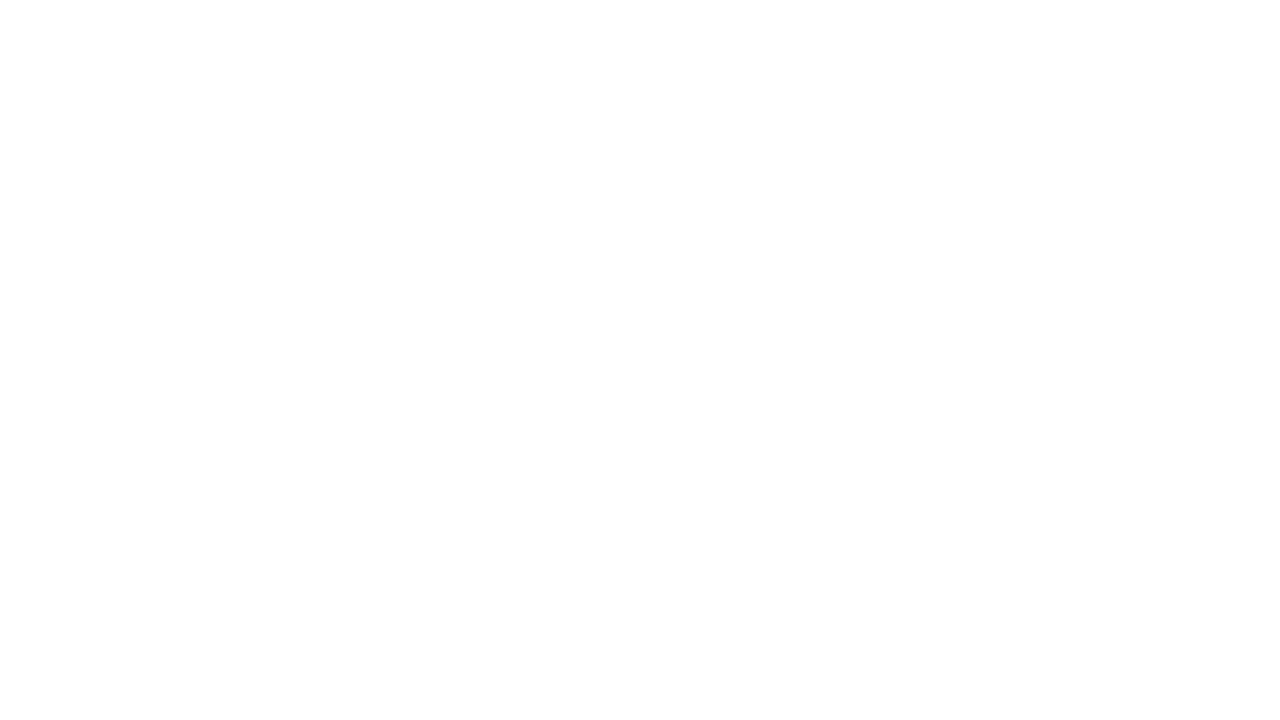

Email field on new page became visible
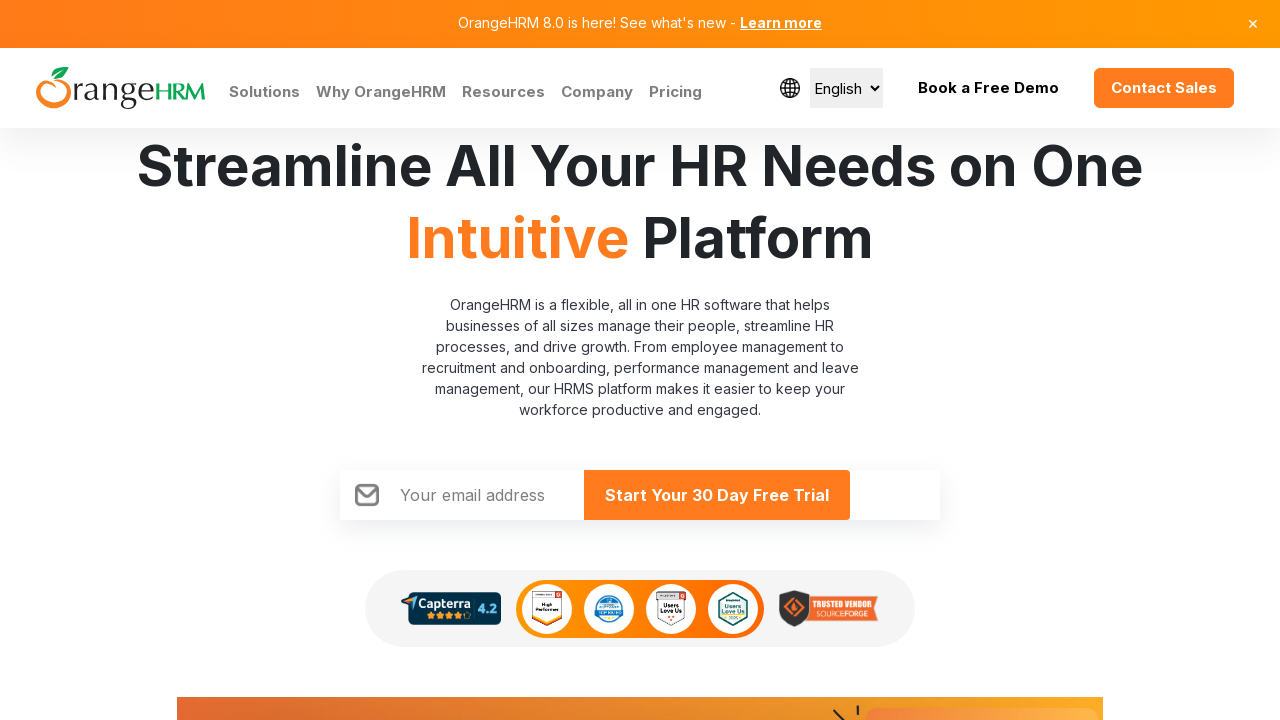

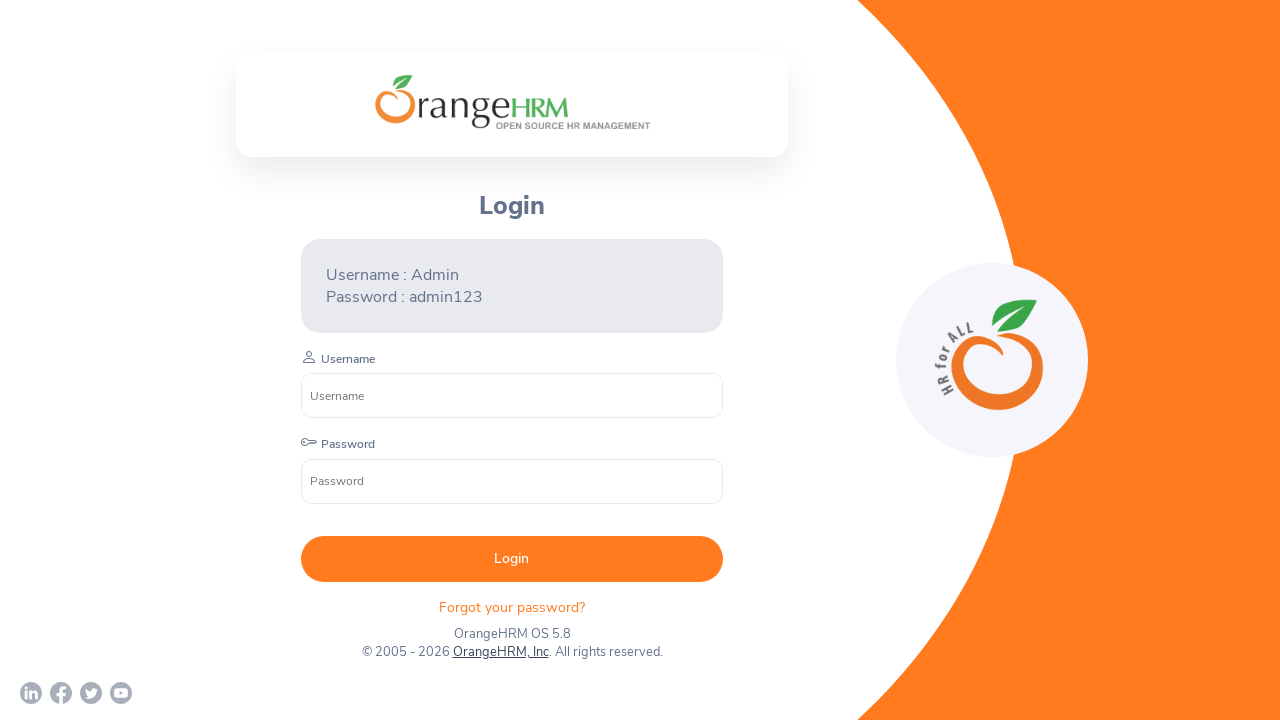